Simple navigation test that opens the OTUS educational platform website and verifies the page loads successfully

Starting URL: https://www.otus.ru

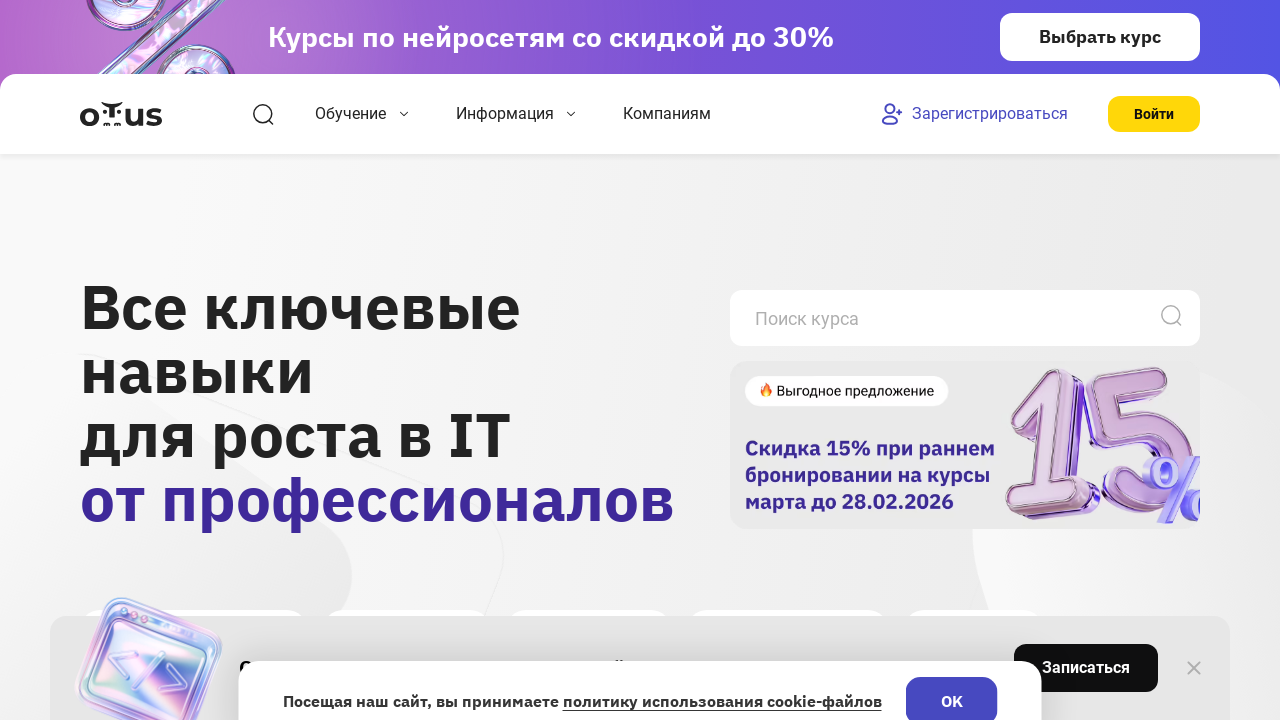

Waited for page DOM to fully load
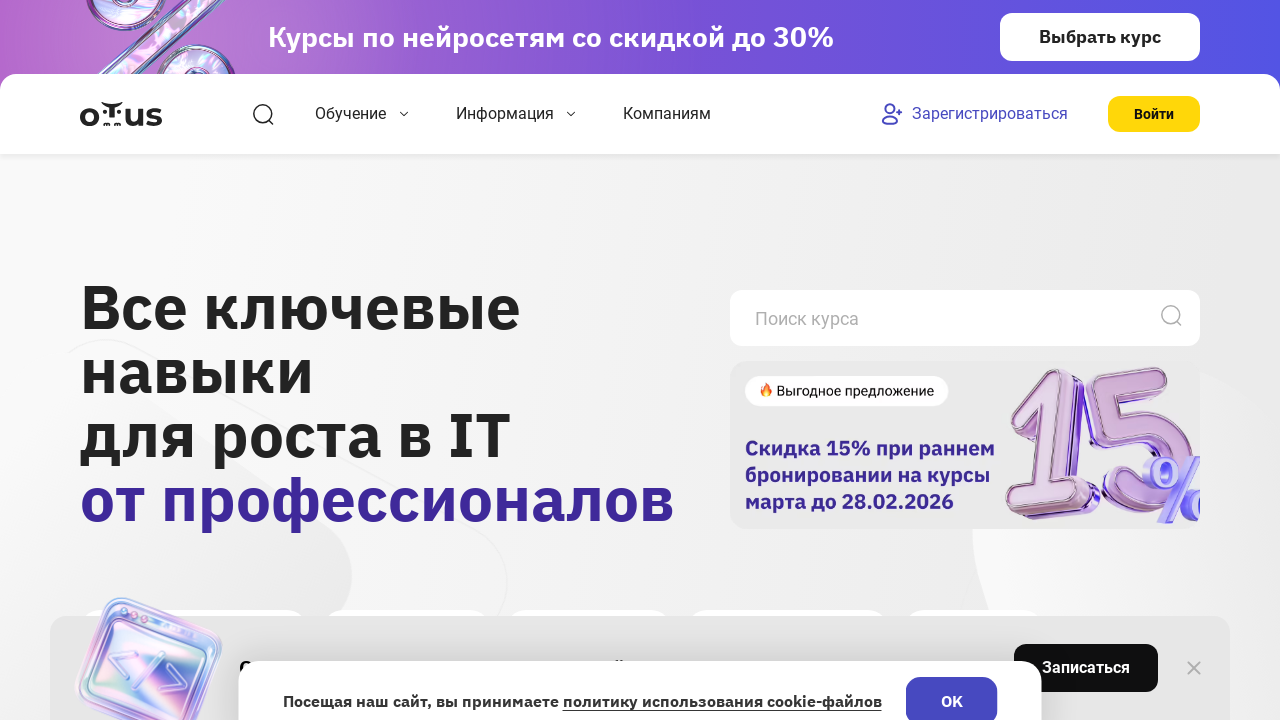

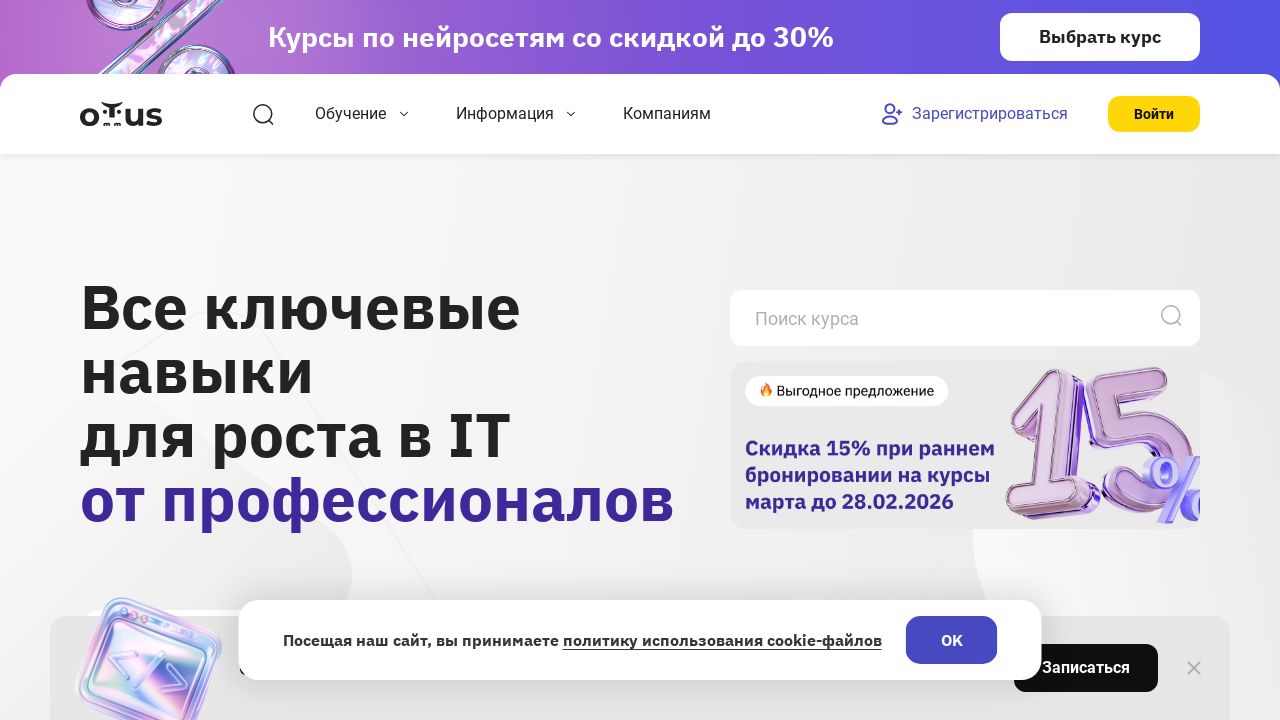